Tests alert handling functionality by triggering different types of alerts and interacting with them using accept and dismiss actions

Starting URL: https://rahulshettyacademy.com/AutomationPractice/

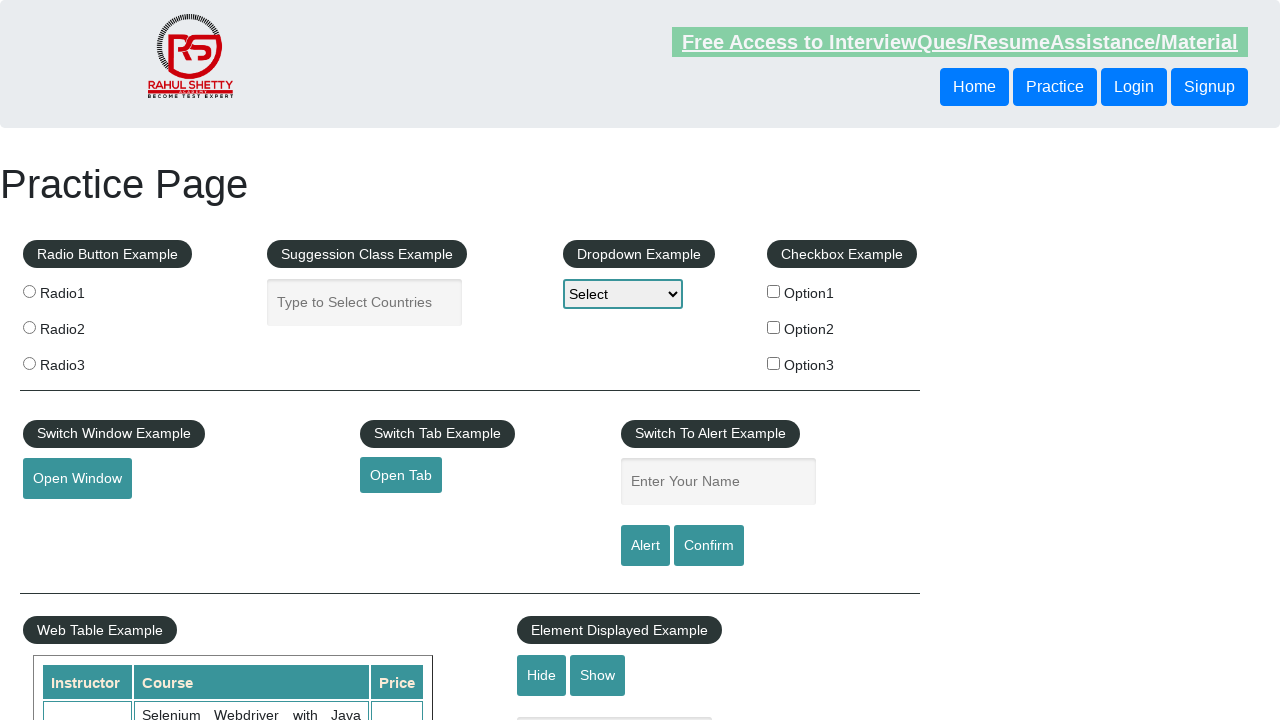

Filled name field with 'rabin' on #name
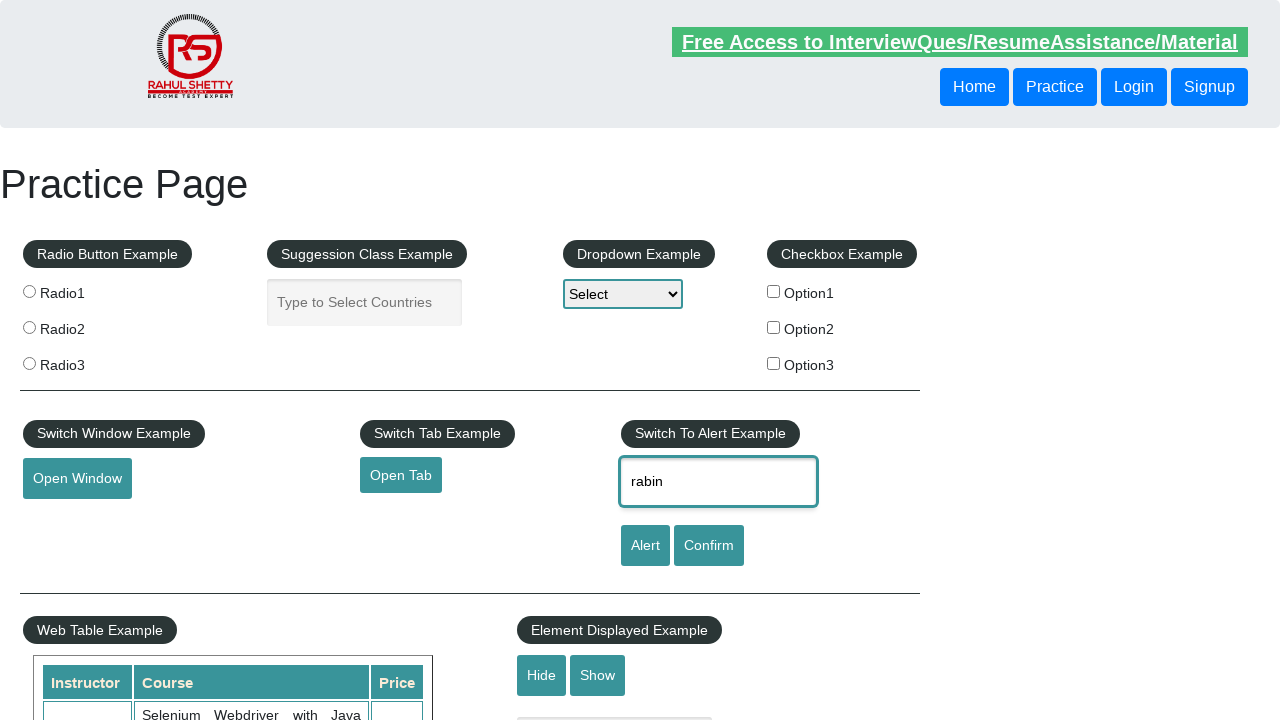

Clicked alert button to trigger first alert at (645, 546) on [id='alertbtn']
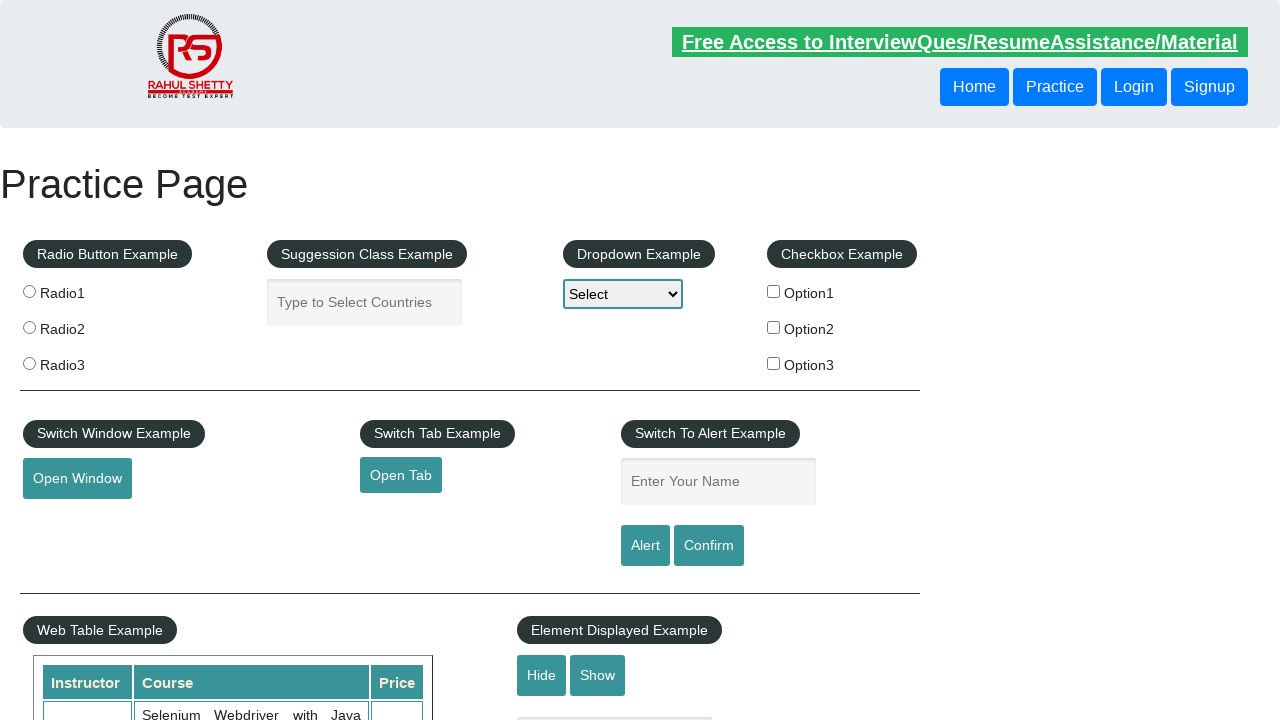

Set up dialog handler to accept alert
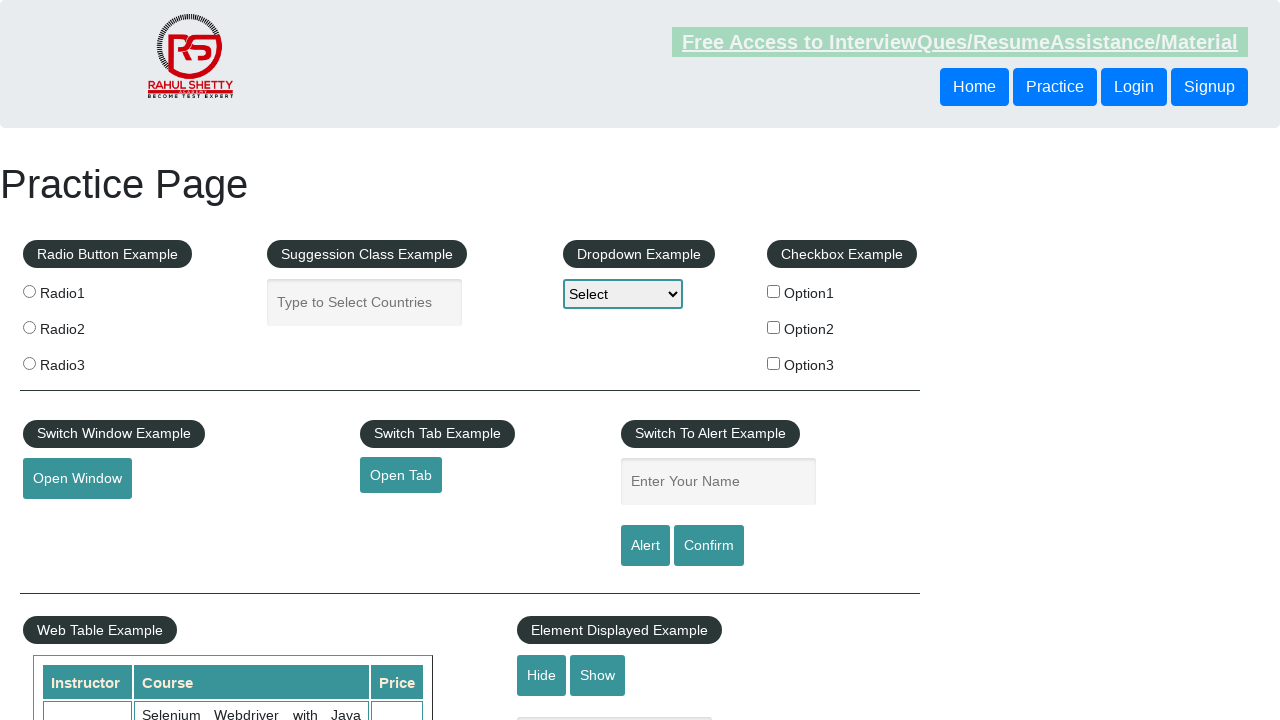

Clicked confirm button to trigger confirmation alert at (709, 546) on #confirmbtn
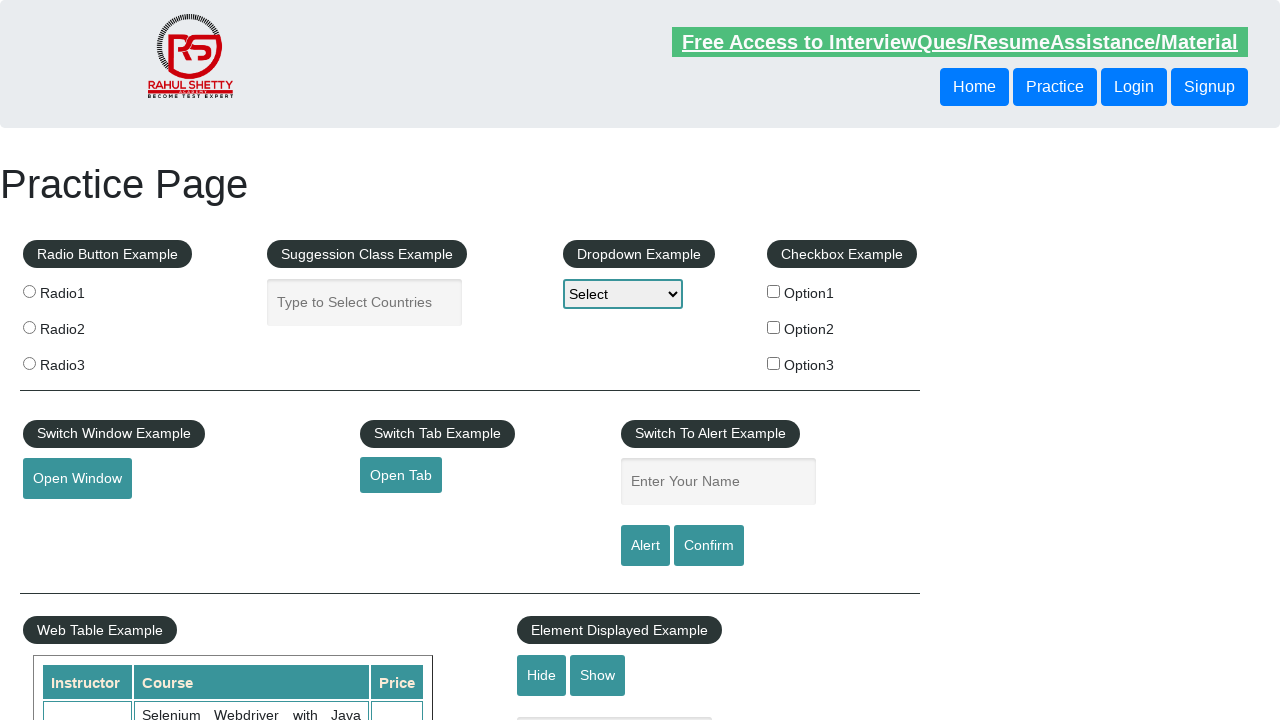

Set up dialog handler to dismiss confirmation alert
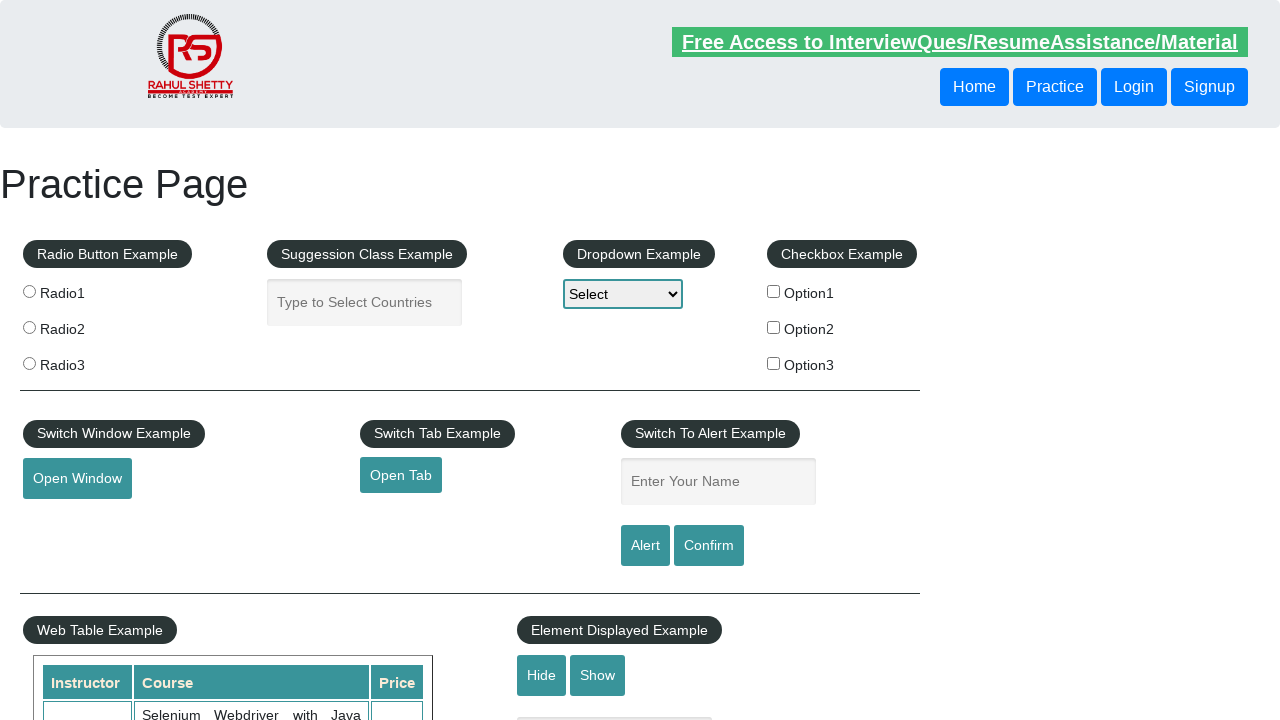

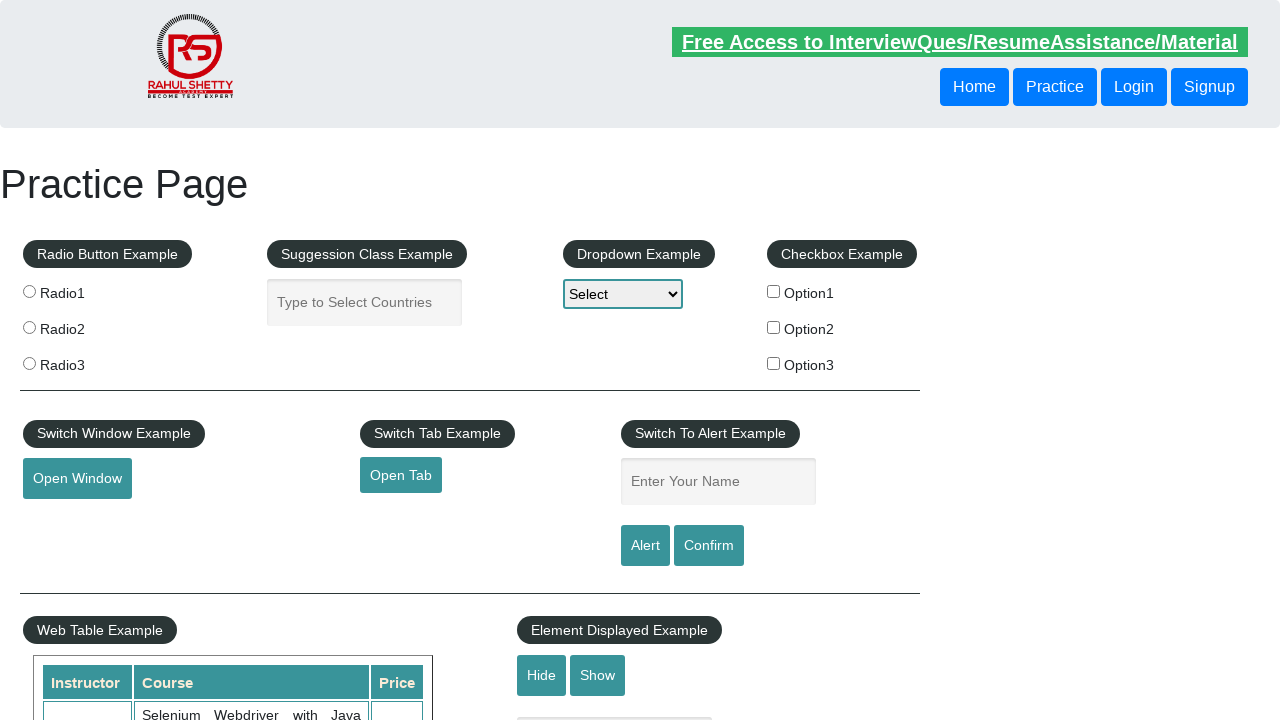